Opens the OpenWeatherMap homepage and verifies the URL contains 'openweathermap'

Starting URL: https://openweathermap.org/

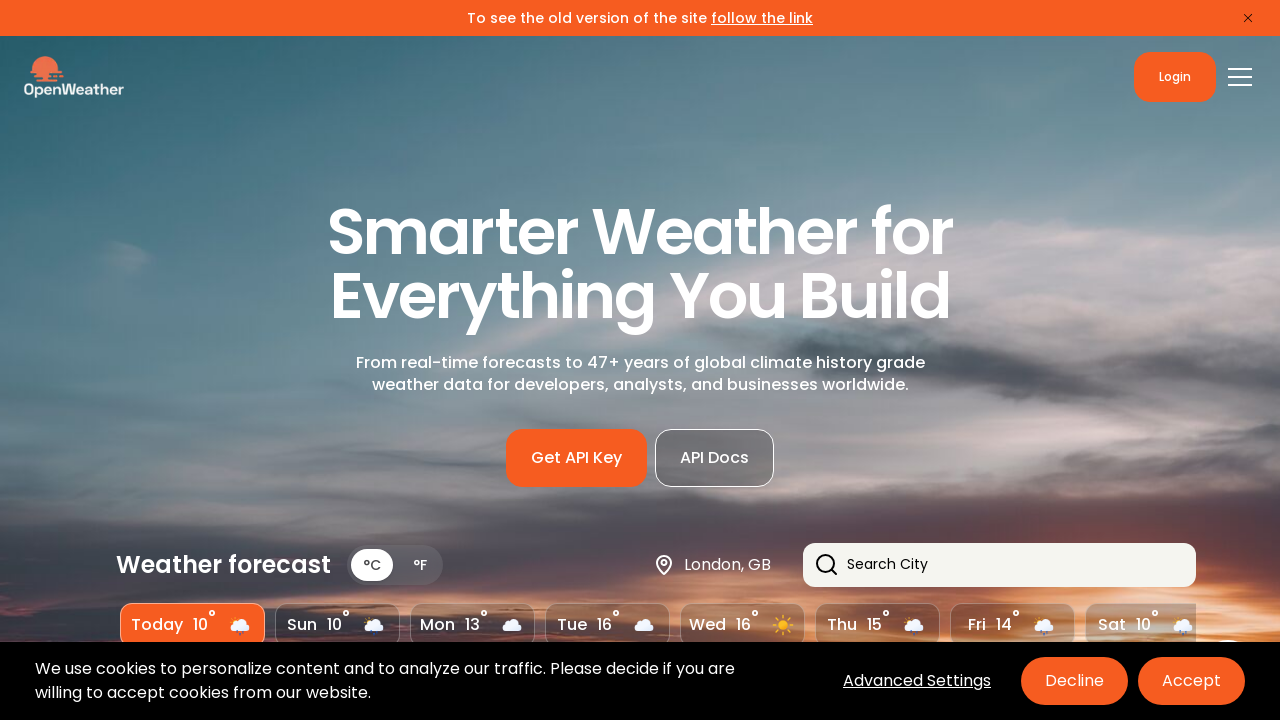

Navigated to OpenWeatherMap homepage at https://openweathermap.org/
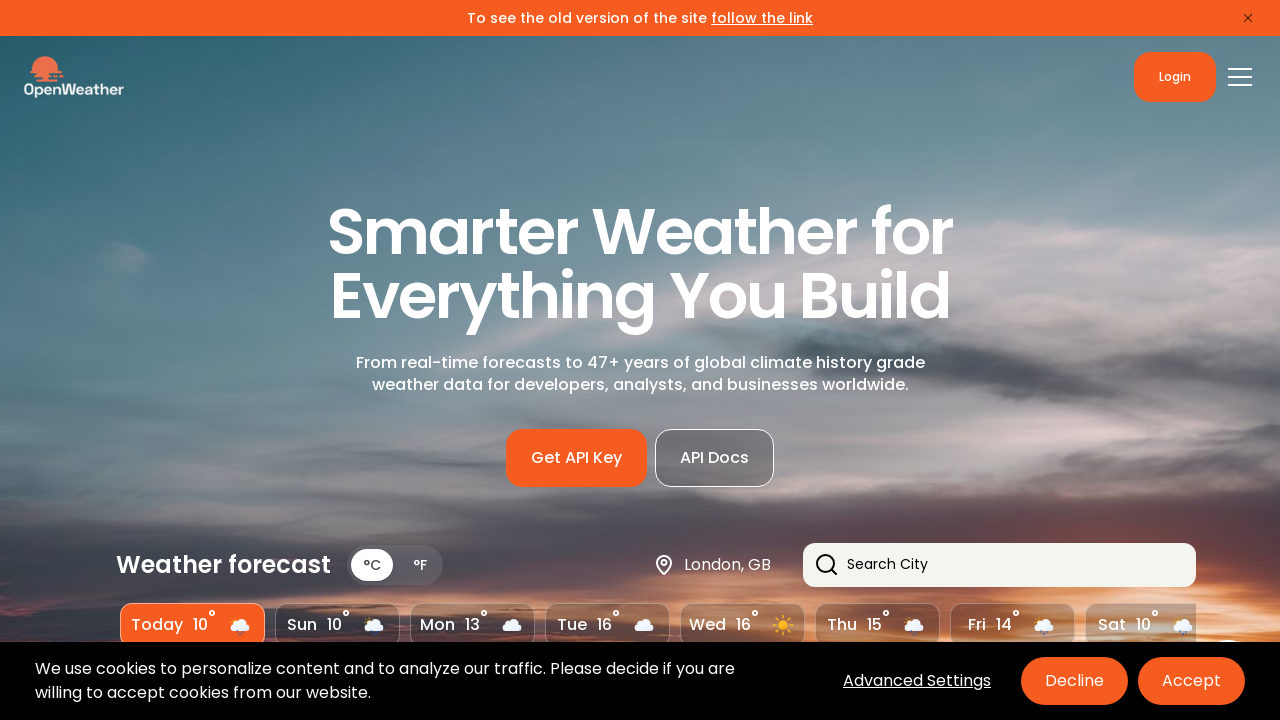

Verified that the URL contains 'openweathermap'
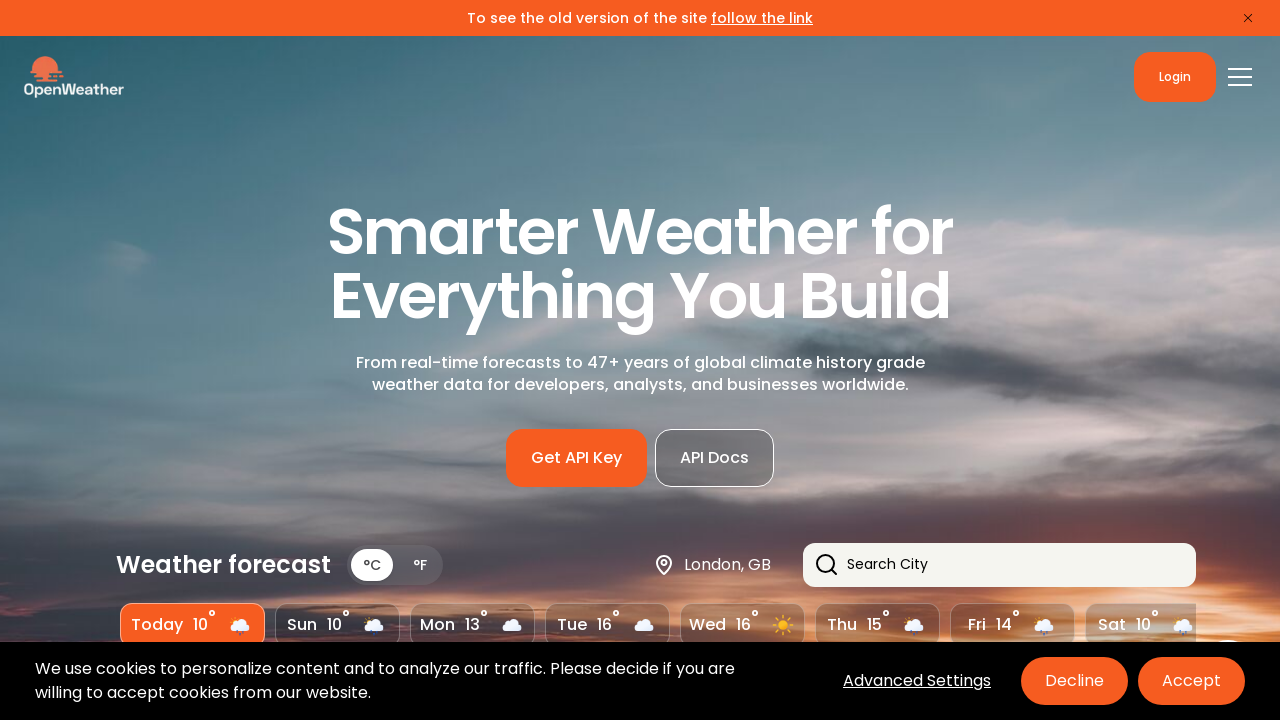

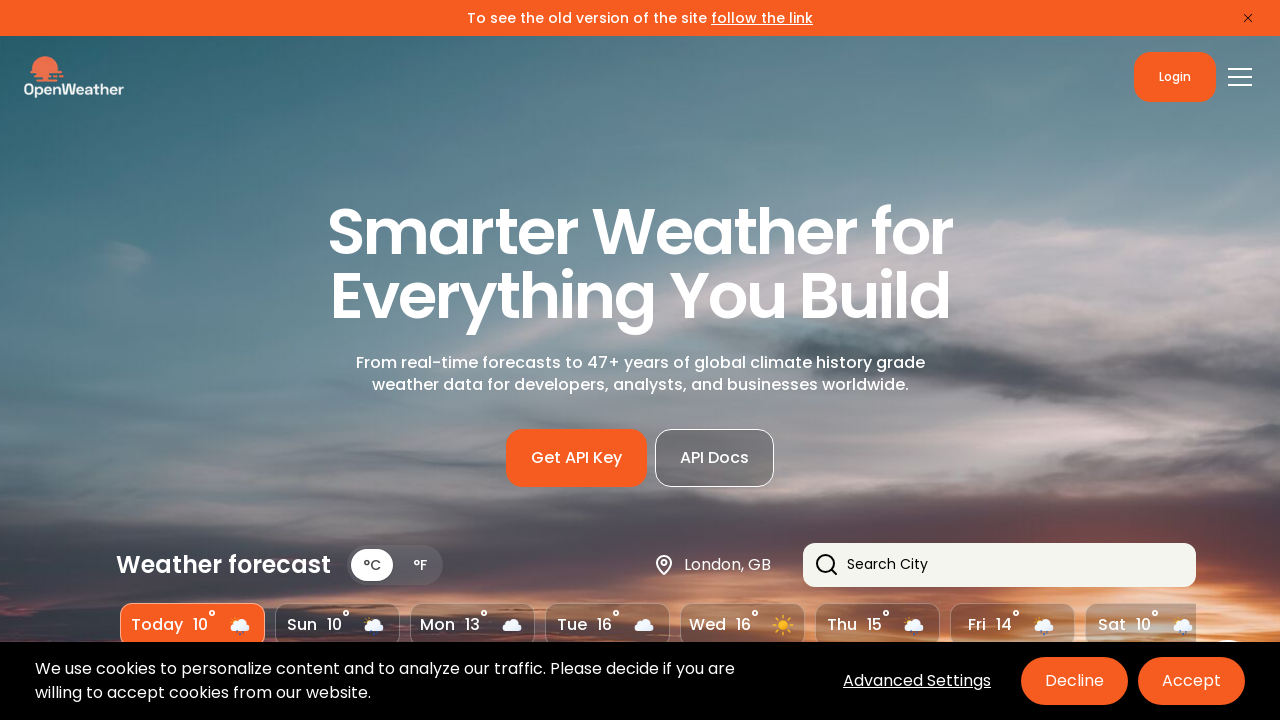